Tests JavaScript prompt dialog by clicking the third button, entering a name in the prompt, accepting it, and verifying the name appears in the result

Starting URL: https://the-internet.herokuapp.com/javascript_alerts

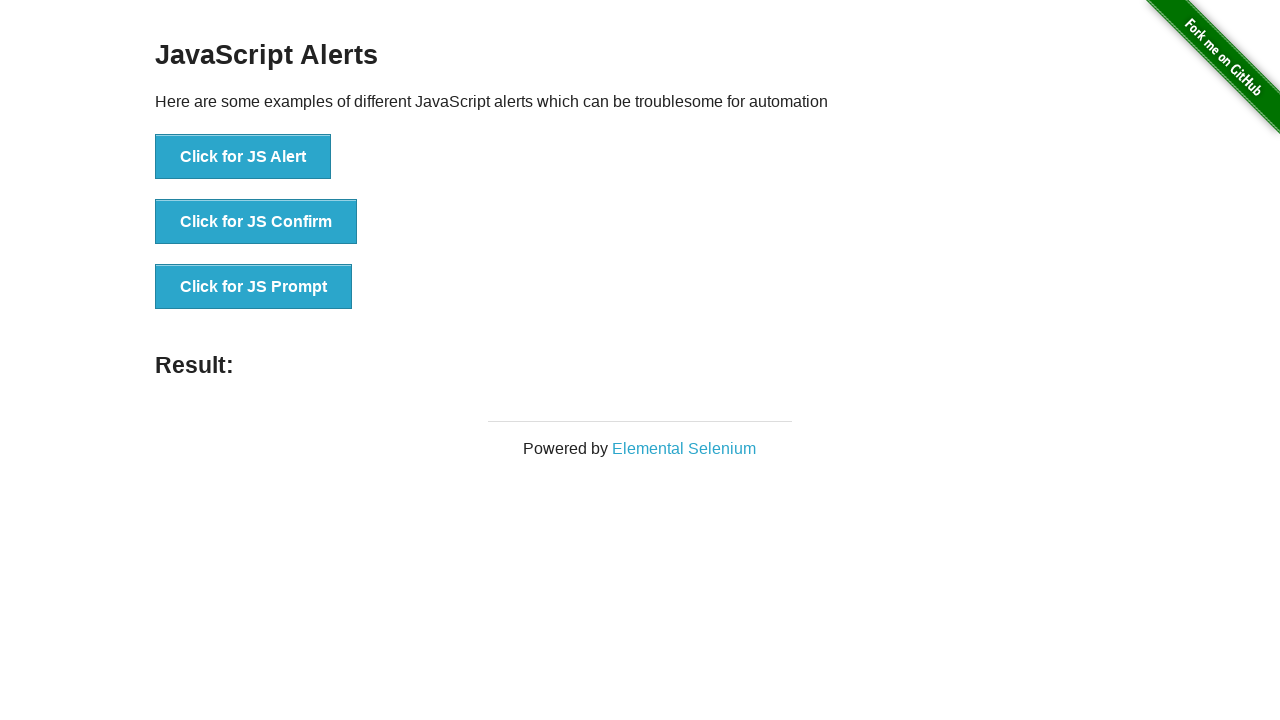

Set up dialog handler to accept prompt with name 'Carlos Martinez'
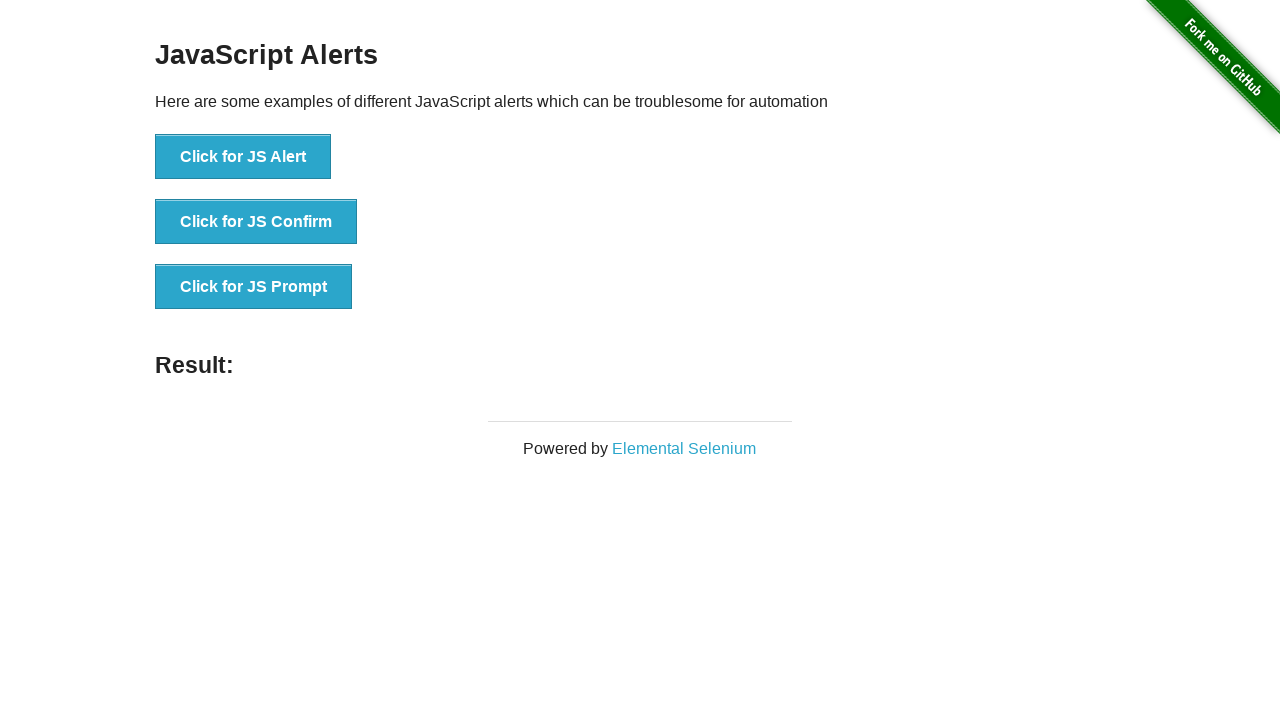

Clicked the 'Click for JS Prompt' button to trigger JavaScript prompt dialog at (254, 287) on xpath=//*[text()='Click for JS Prompt']
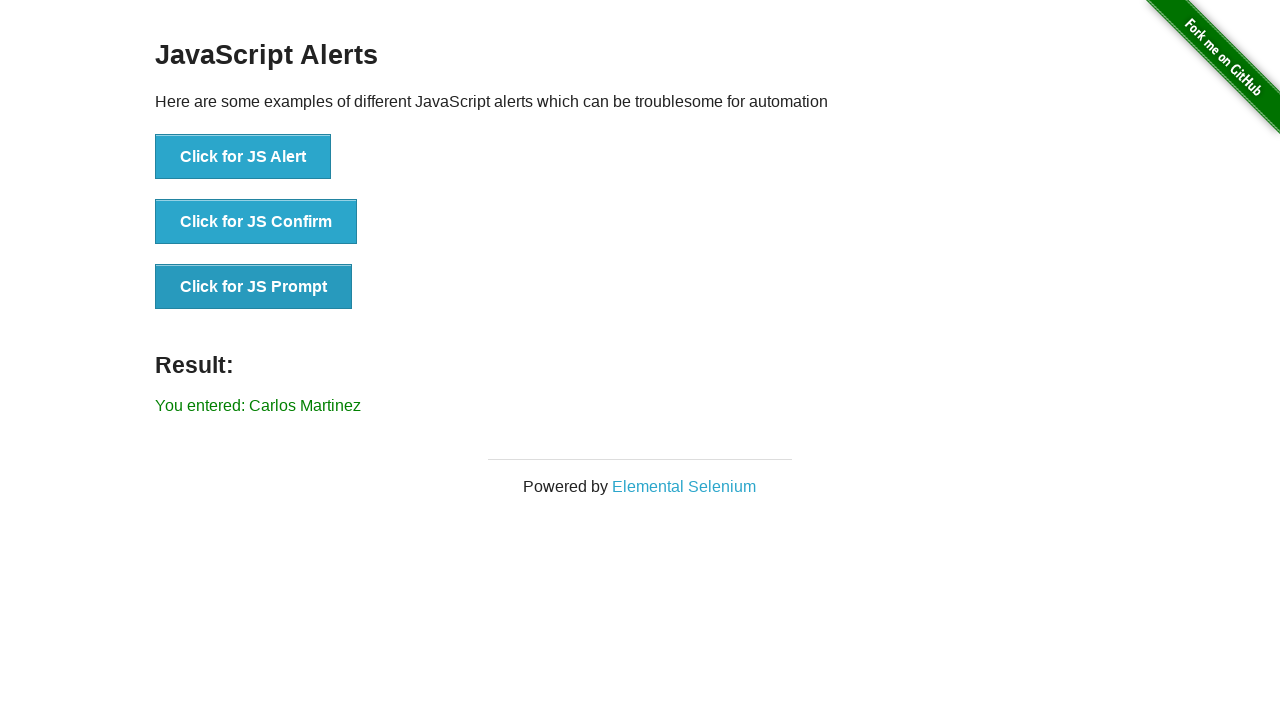

Result element loaded after prompt was accepted
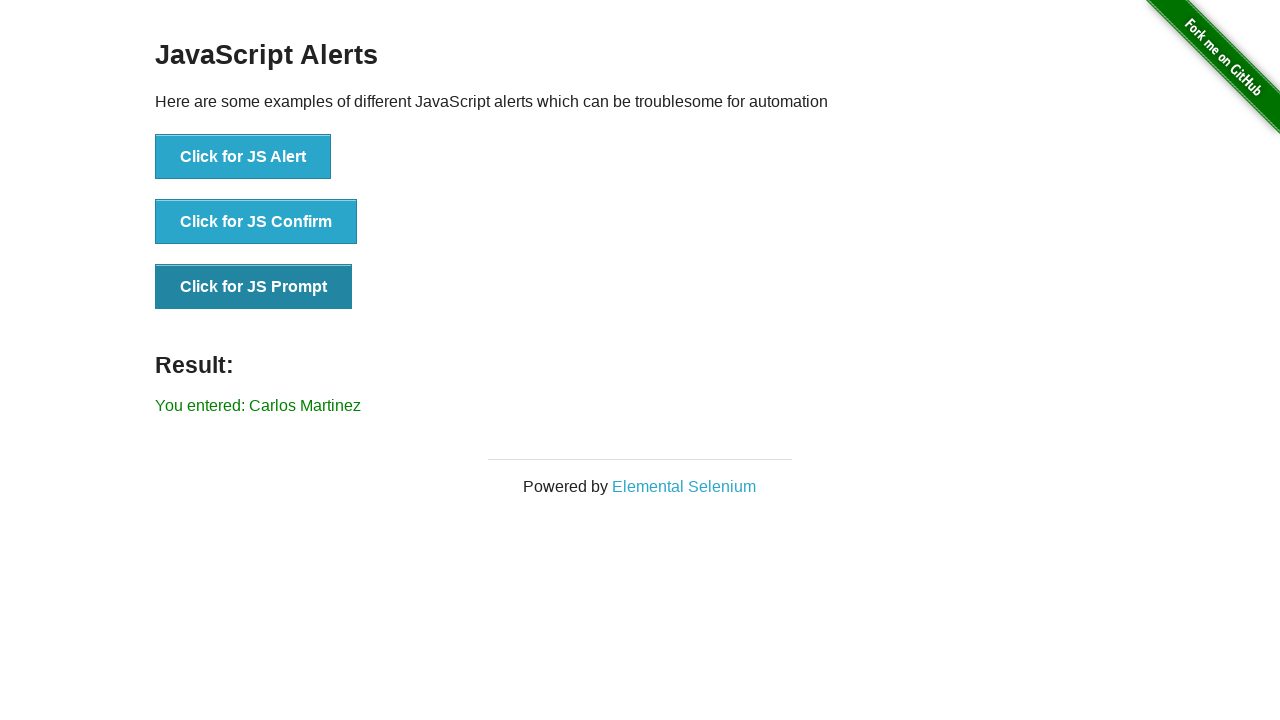

Retrieved result text content
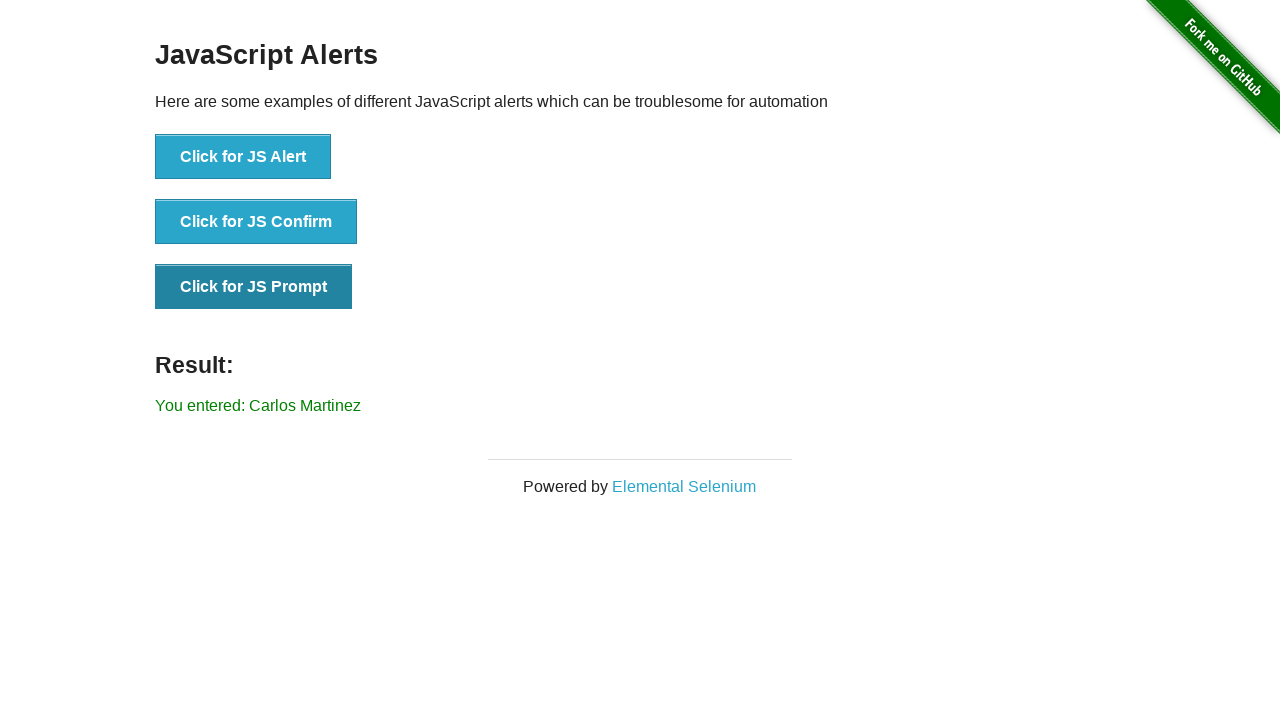

Verified that 'Carlos Martinez' appears in the result text
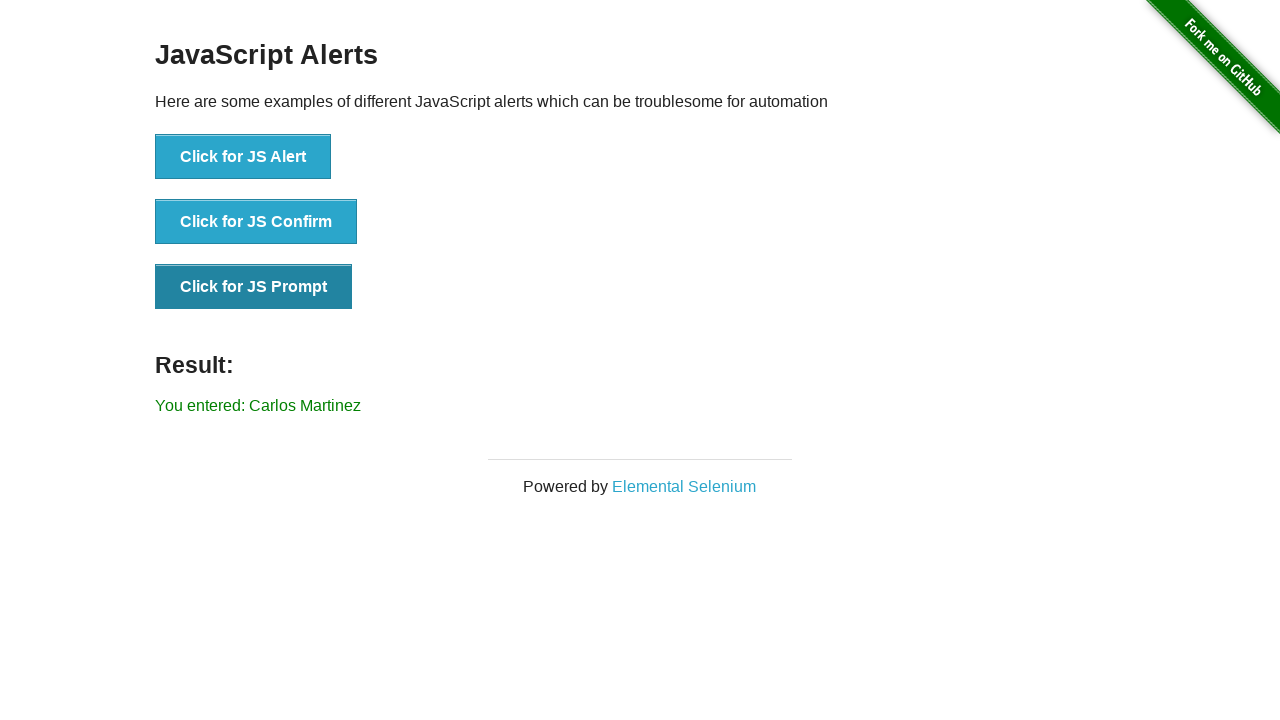

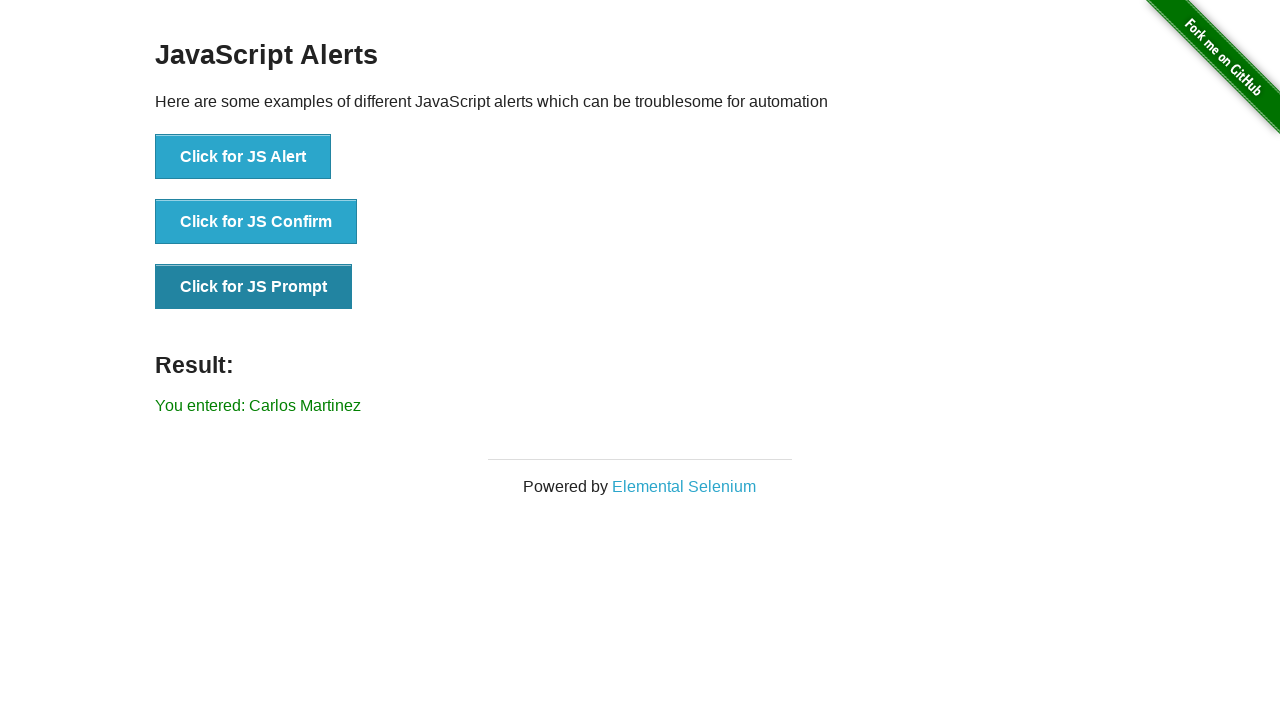